Tests Horizontal Slider by using arrow keys to move the slider

Starting URL: https://the-internet.herokuapp.com/

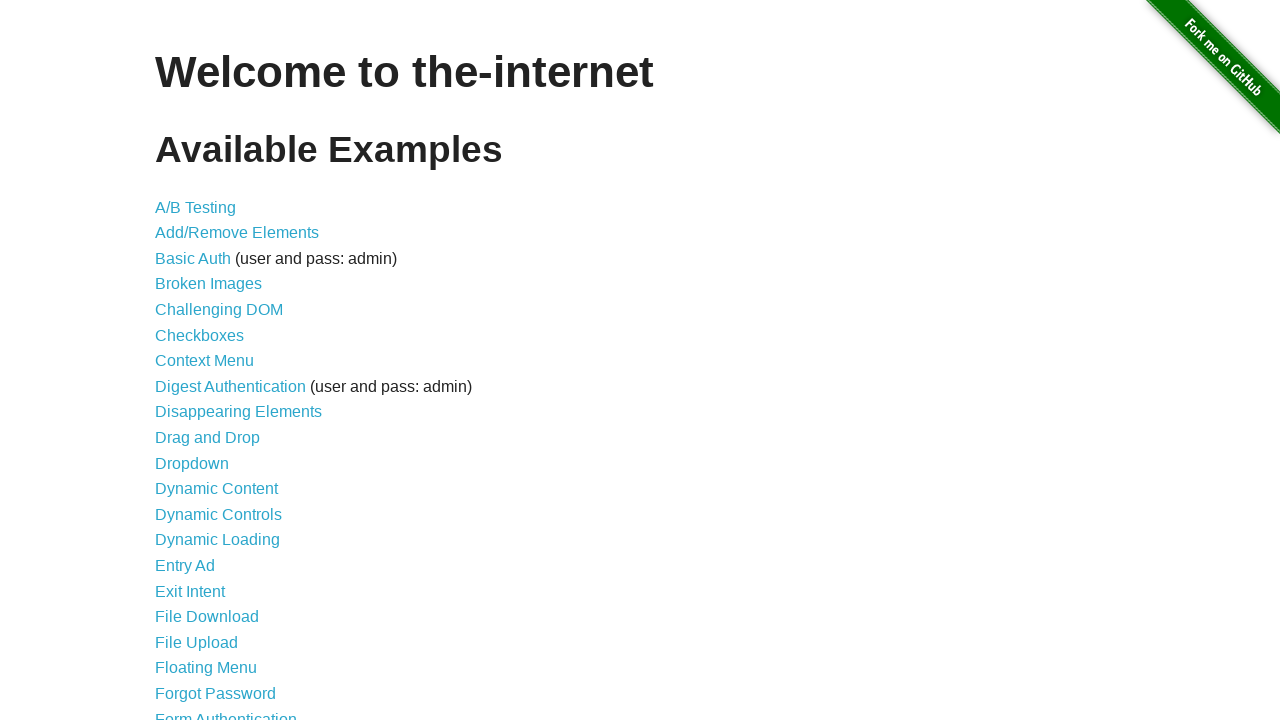

Clicked on Horizontal Slider link at (214, 361) on xpath=//*[@id='content']/ul/li[24]/a
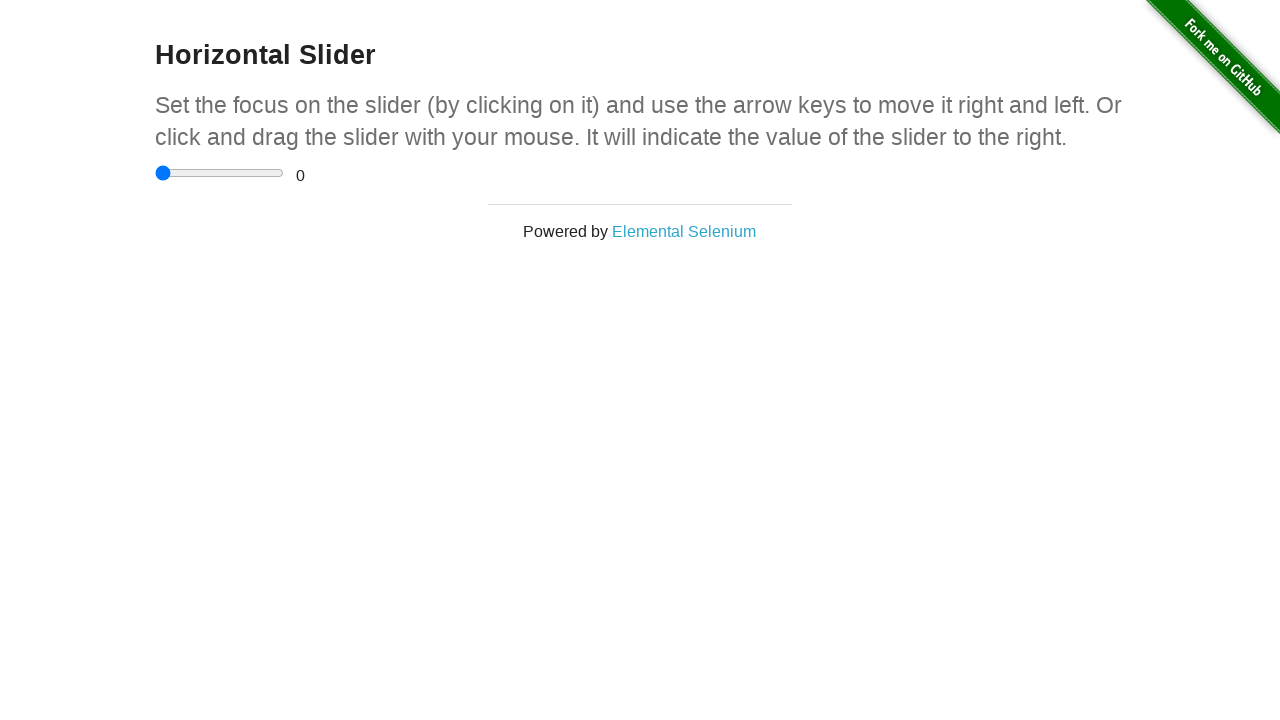

Located horizontal slider element
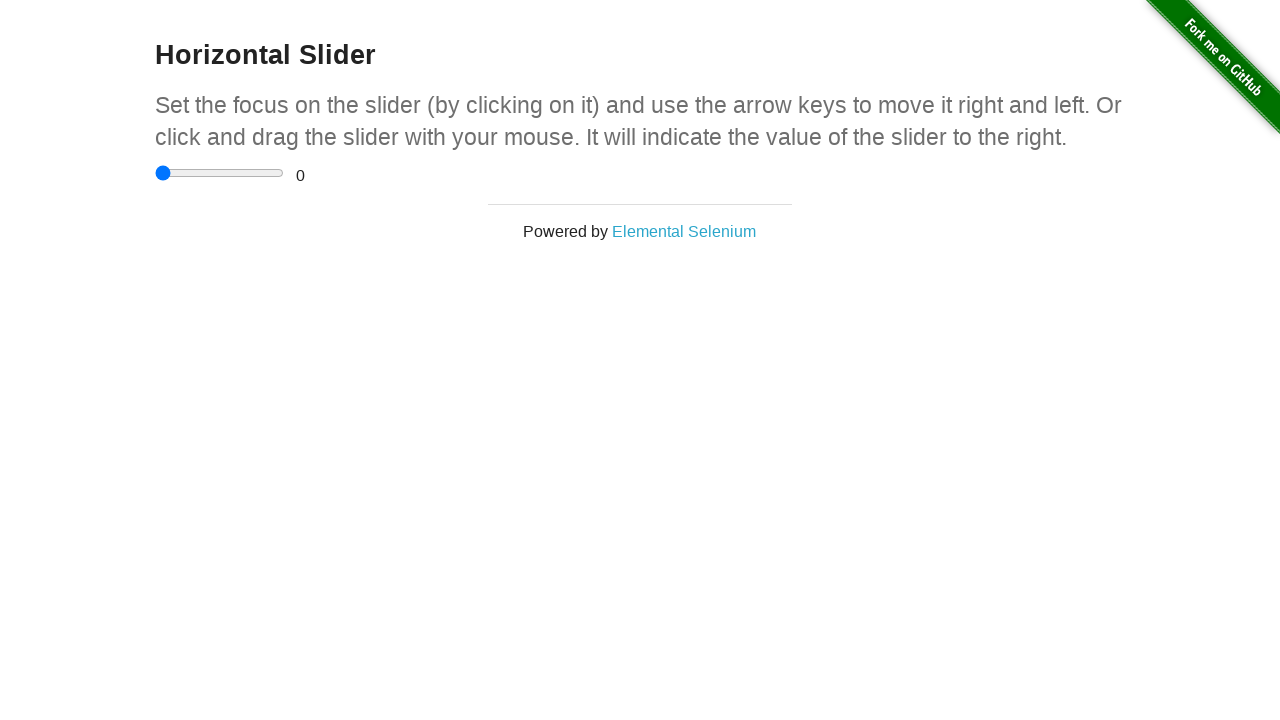

Clicked on slider to focus it at (220, 173) on xpath=//*[@id='content']/div/div/input
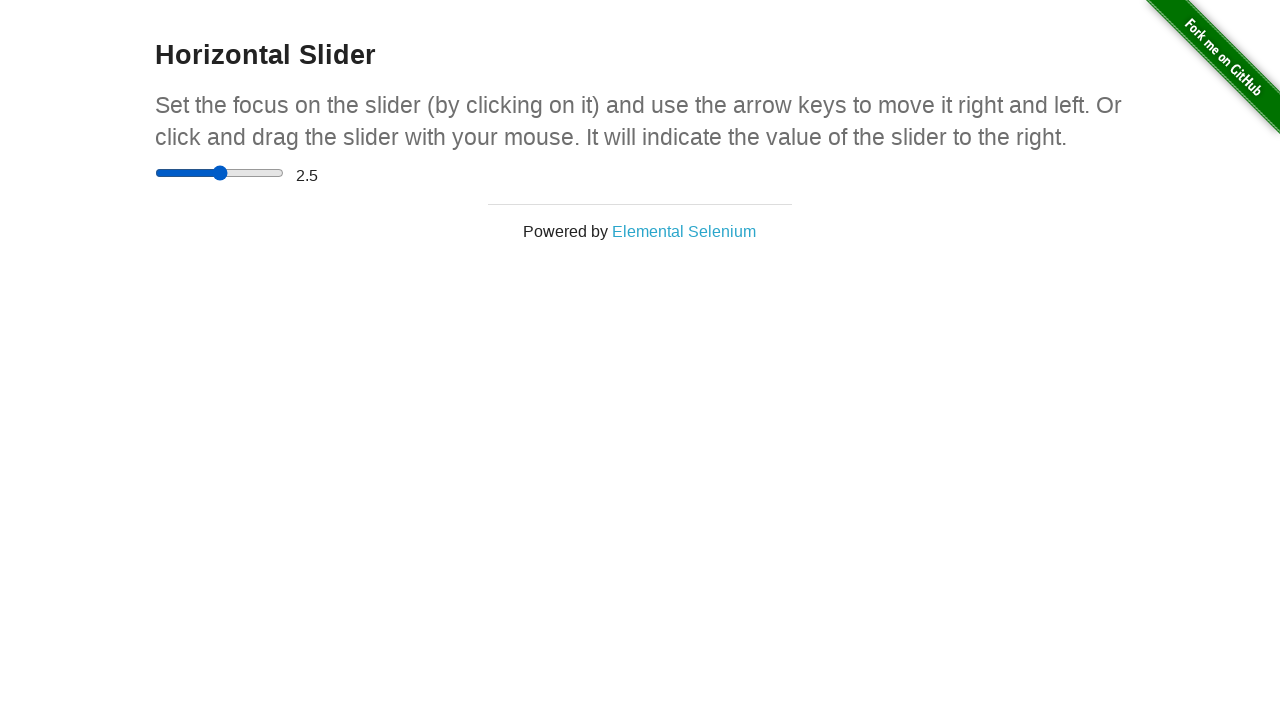

Pressed ArrowRight to move slider right (iteration 1/5) on xpath=//*[@id='content']/div/div/input
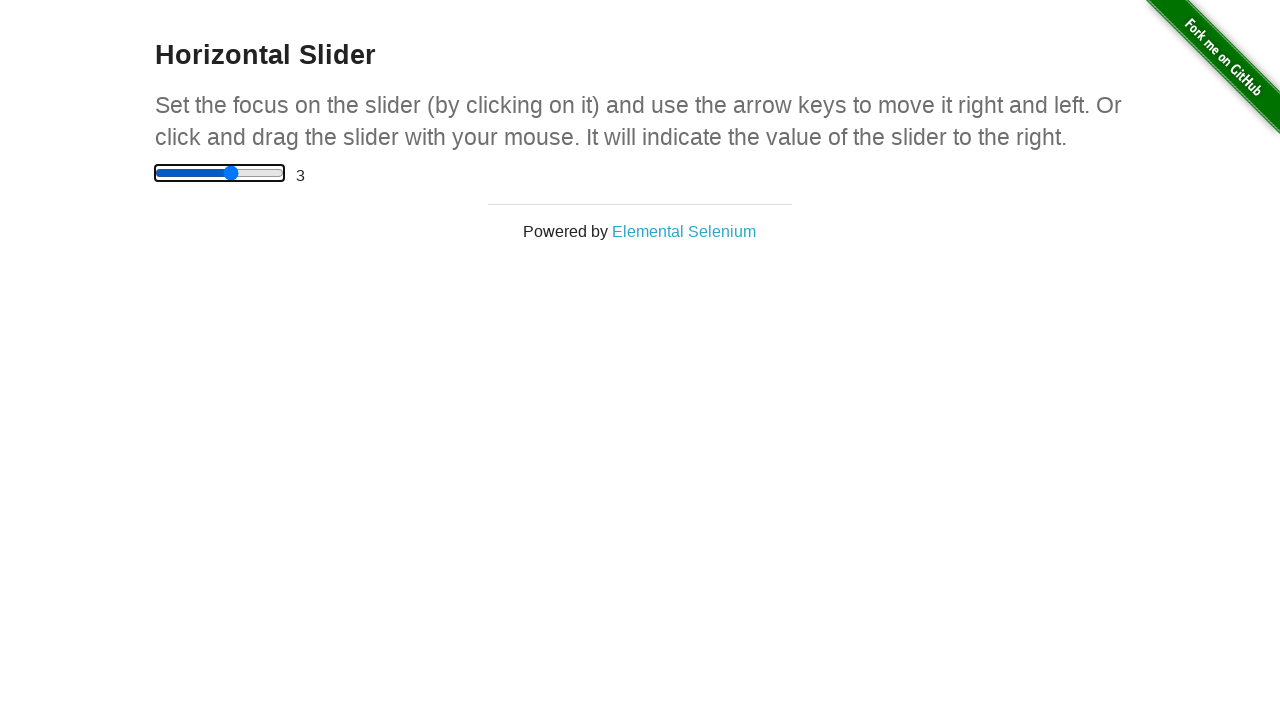

Pressed ArrowRight to move slider right (iteration 2/5) on xpath=//*[@id='content']/div/div/input
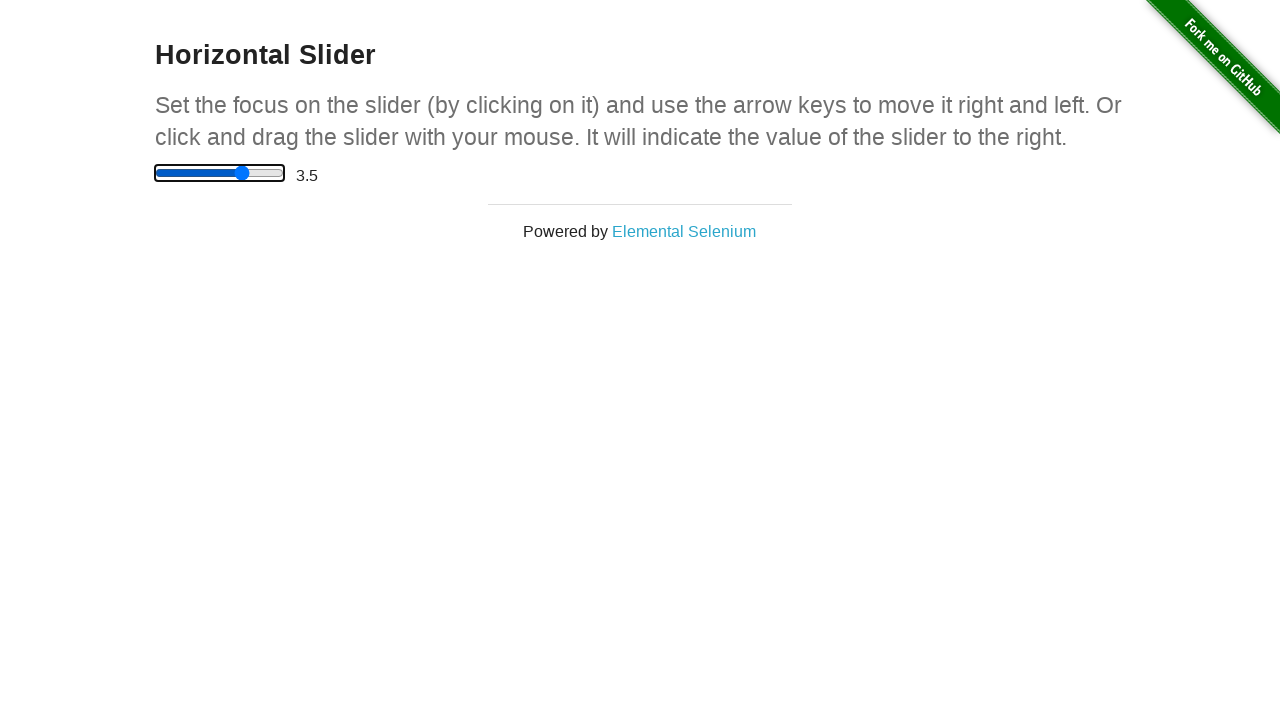

Pressed ArrowRight to move slider right (iteration 3/5) on xpath=//*[@id='content']/div/div/input
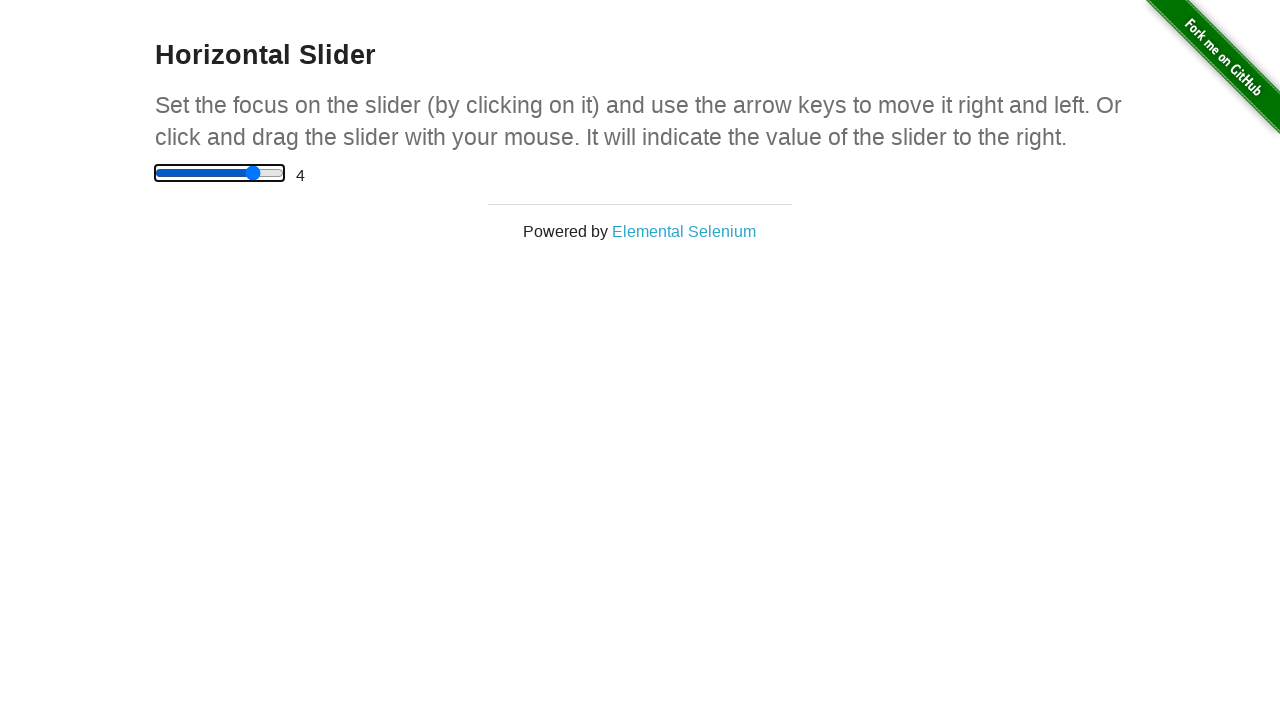

Pressed ArrowRight to move slider right (iteration 4/5) on xpath=//*[@id='content']/div/div/input
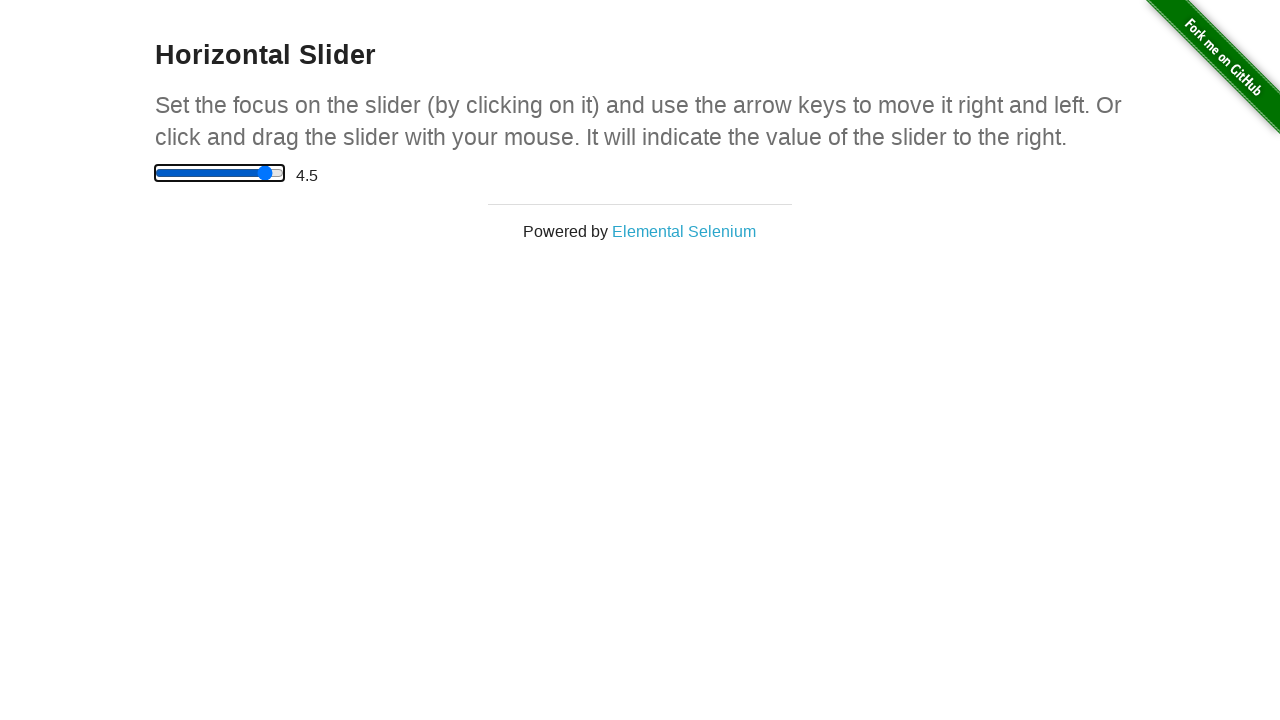

Pressed ArrowRight to move slider right (iteration 5/5) on xpath=//*[@id='content']/div/div/input
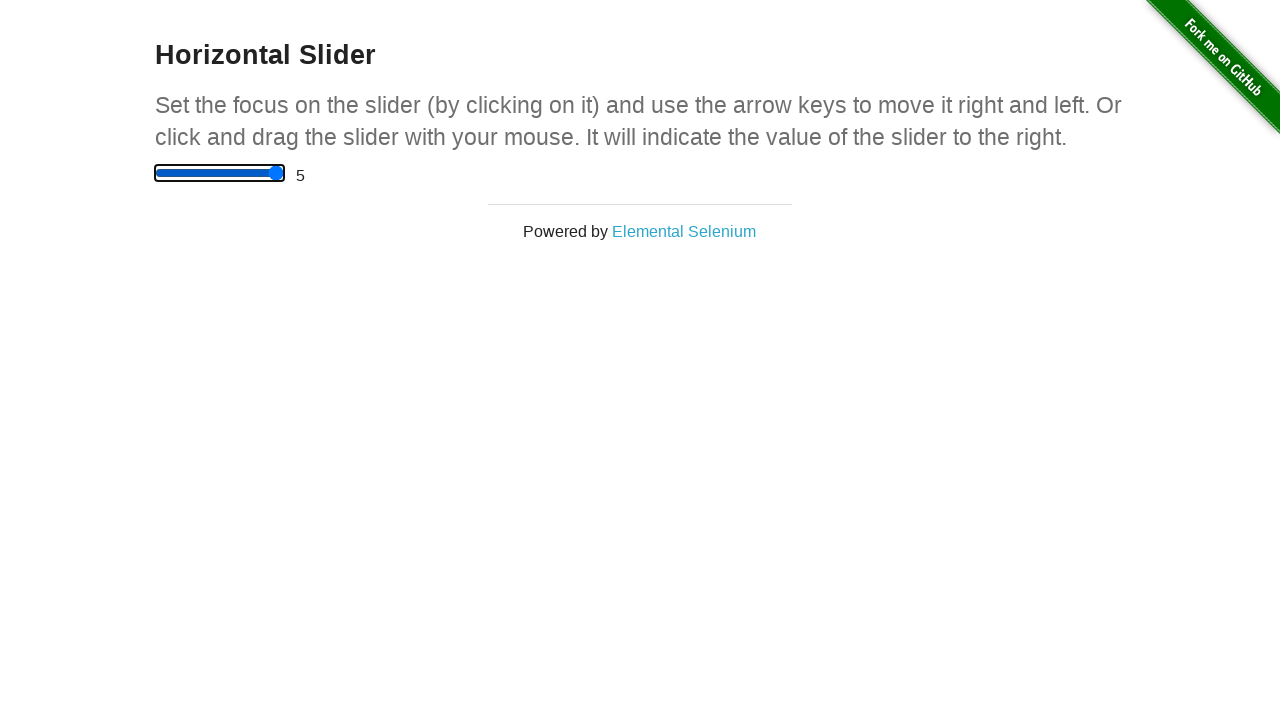

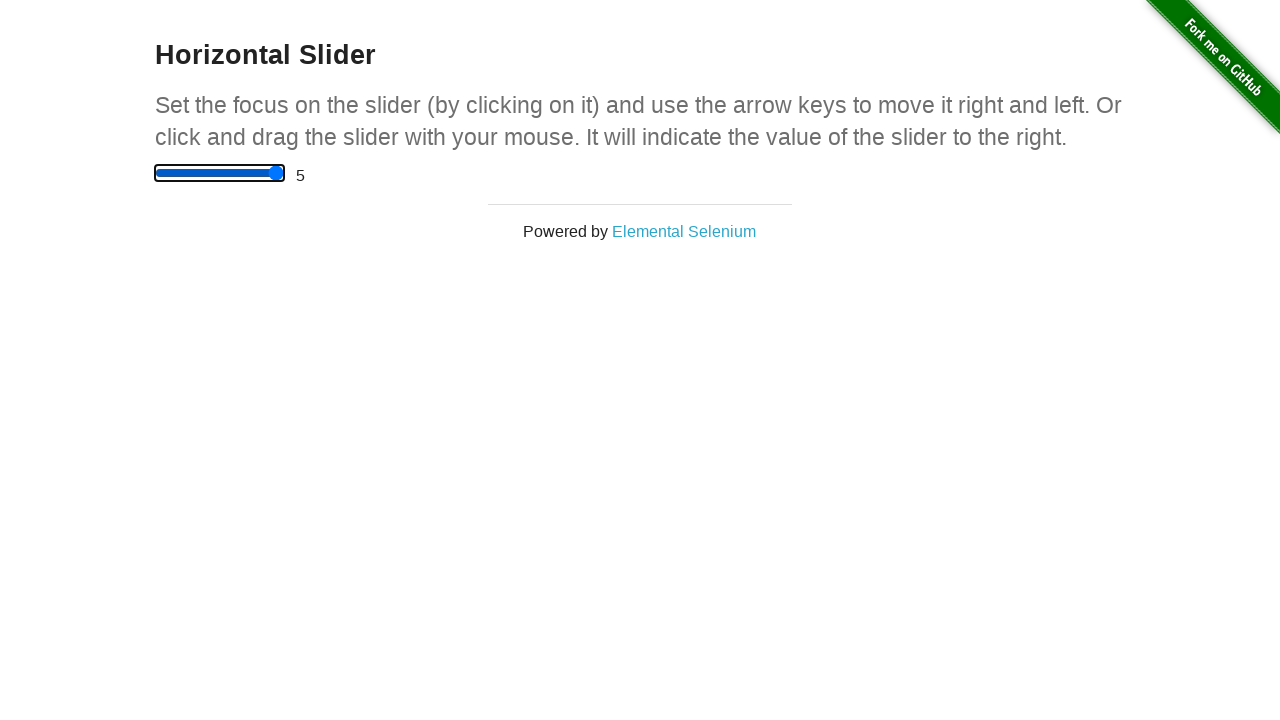